Tests scrolling to and clicking on widgets element to navigate to the elements page

Starting URL: https://demoqa.com/

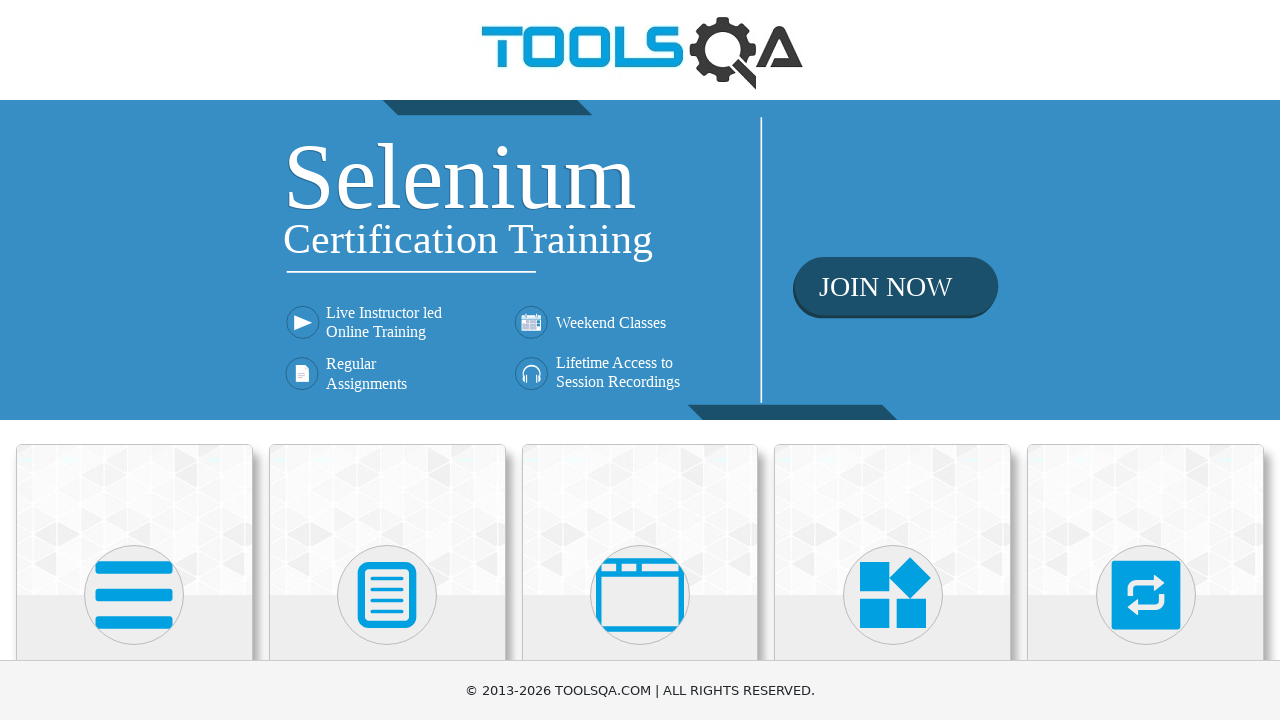

Located the widgets card element
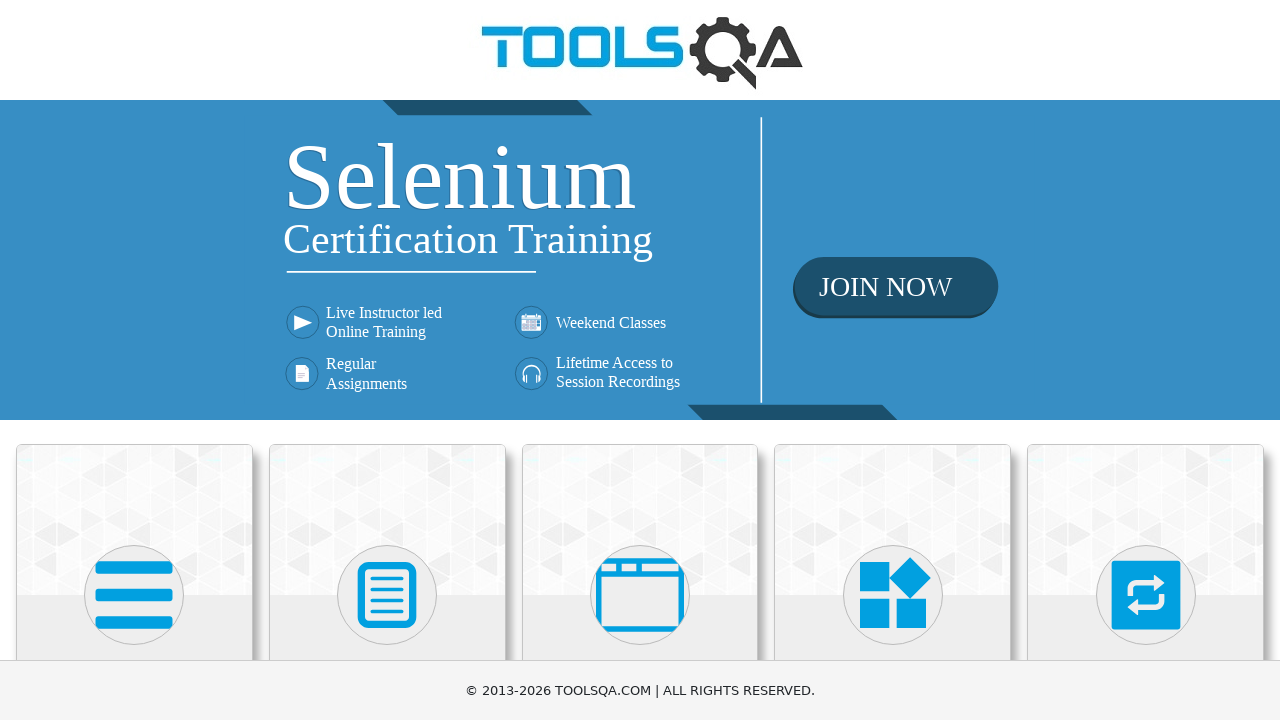

Scrolled to widgets card element
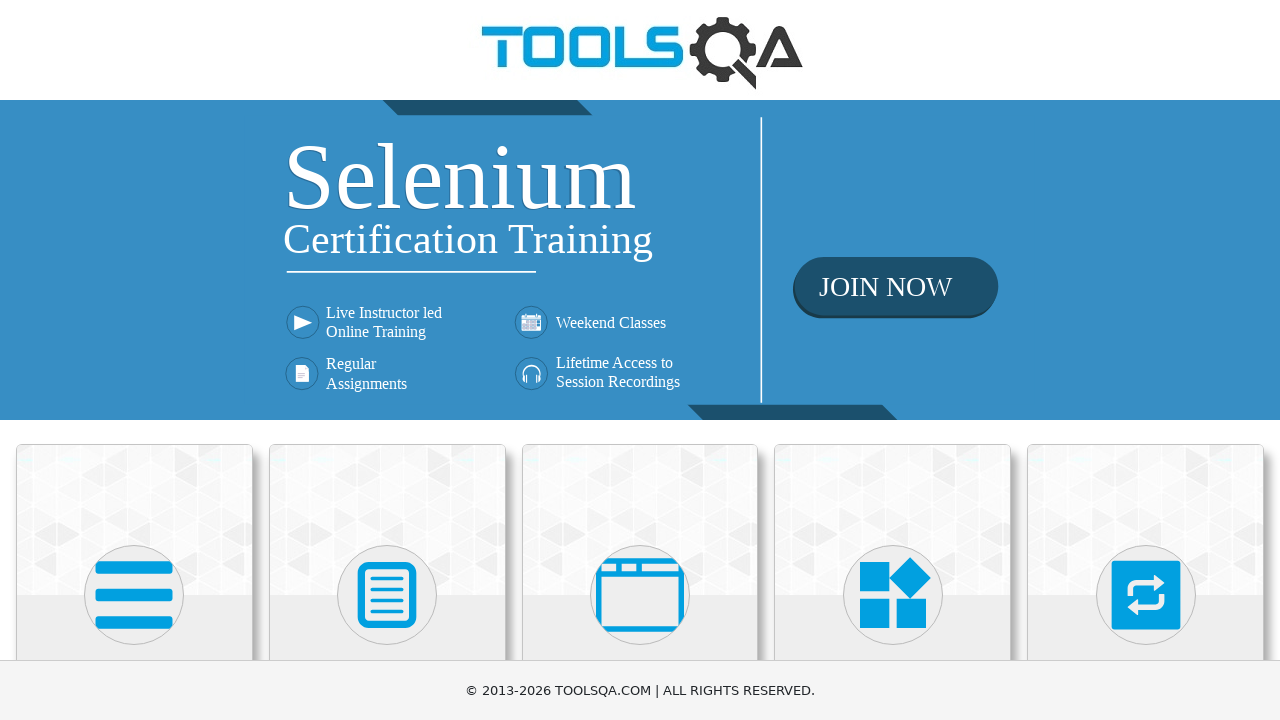

Clicked on the widgets card to navigate to elements page at (134, 360) on .card-body >> nth=0
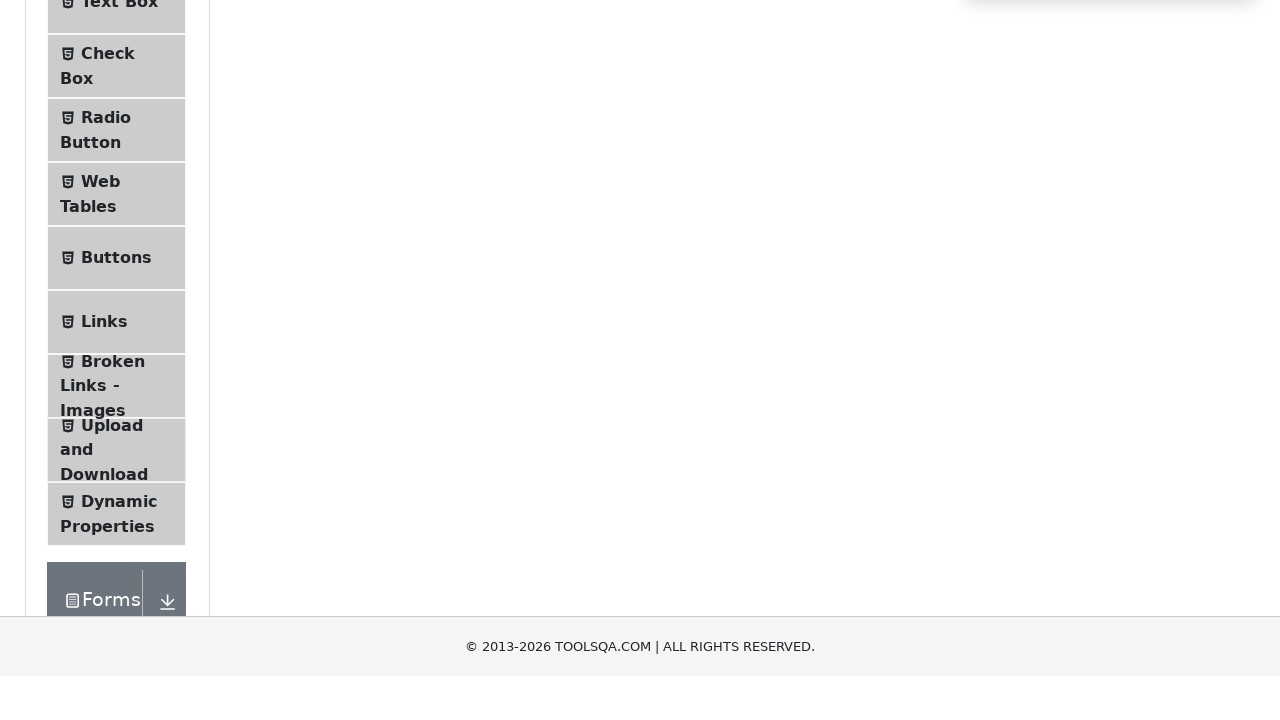

Verified navigation to elements page (https://demoqa.com/elements)
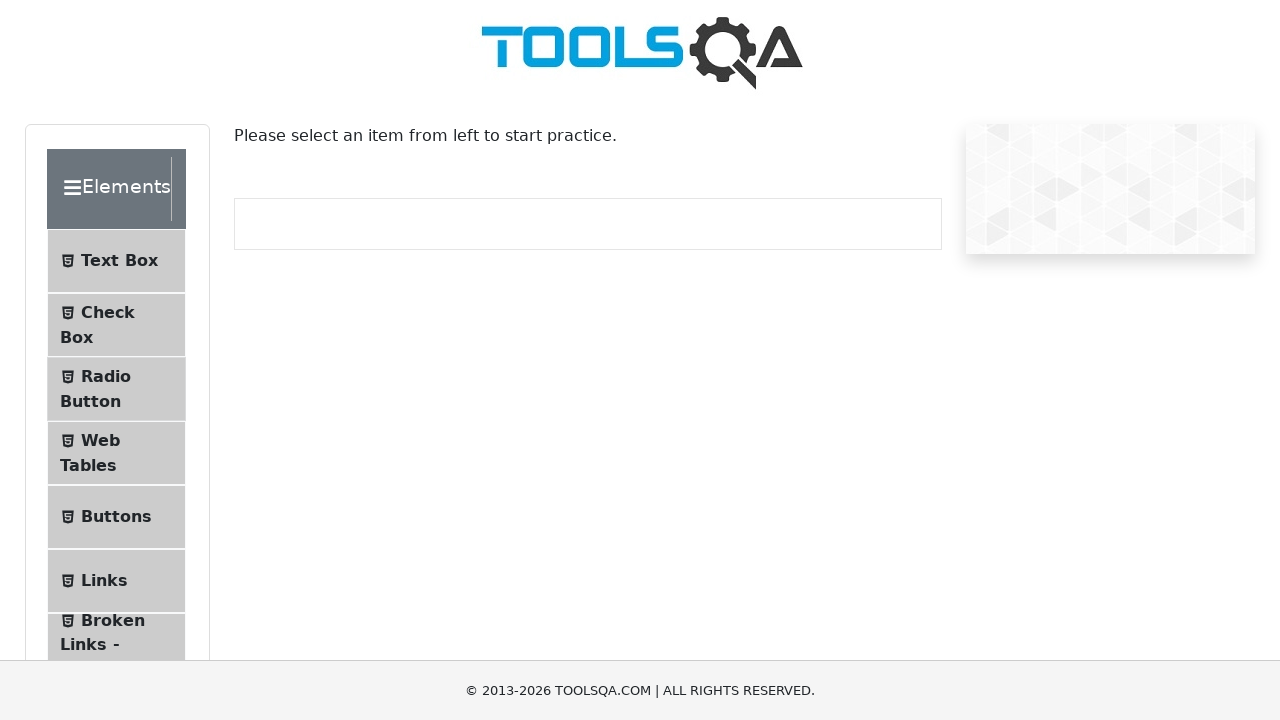

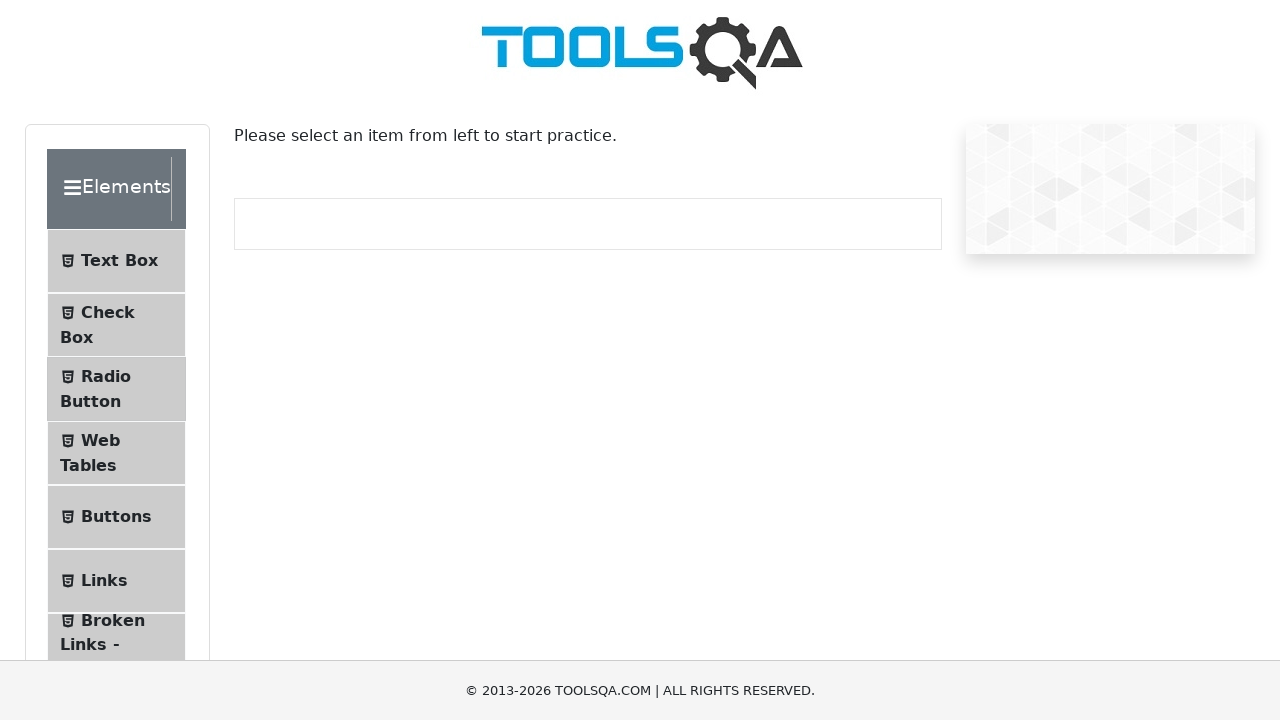